Launches browser, navigates to syntaxtechs.com, and verifies the page loads by checking the URL and title are accessible

Starting URL: https://syntaxtechs.com

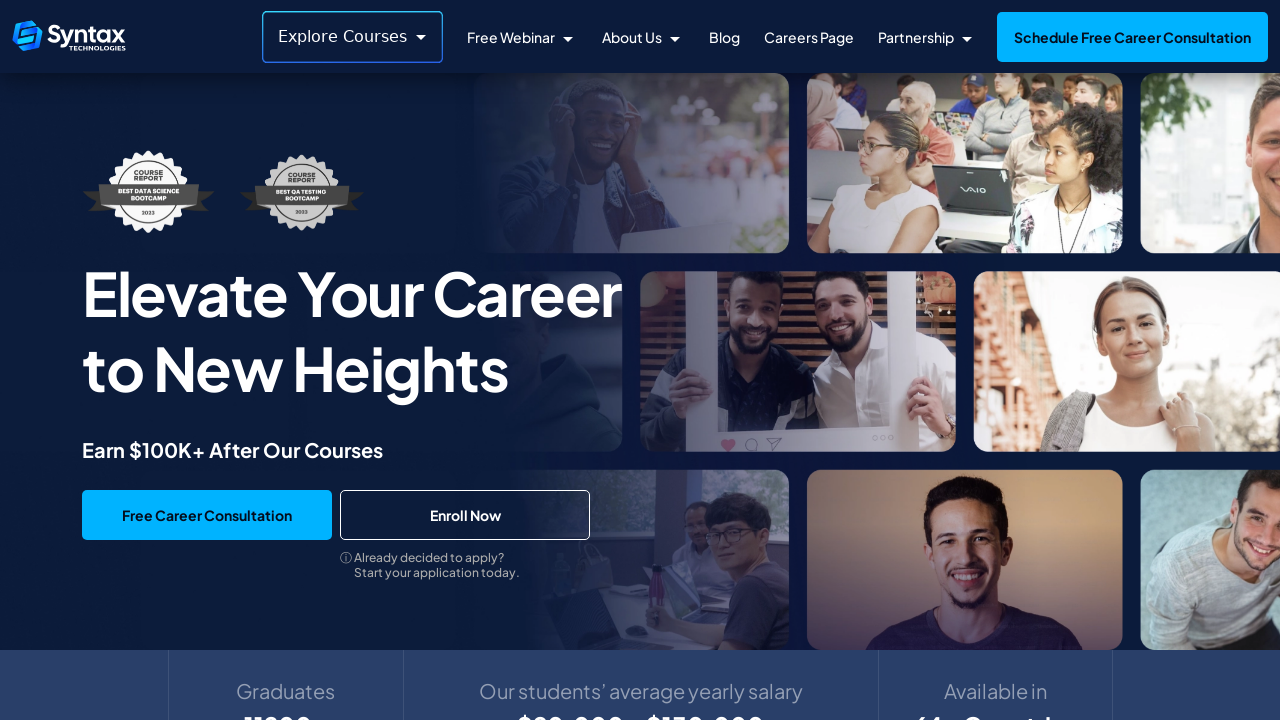

Waited for page to reach domcontentloaded state
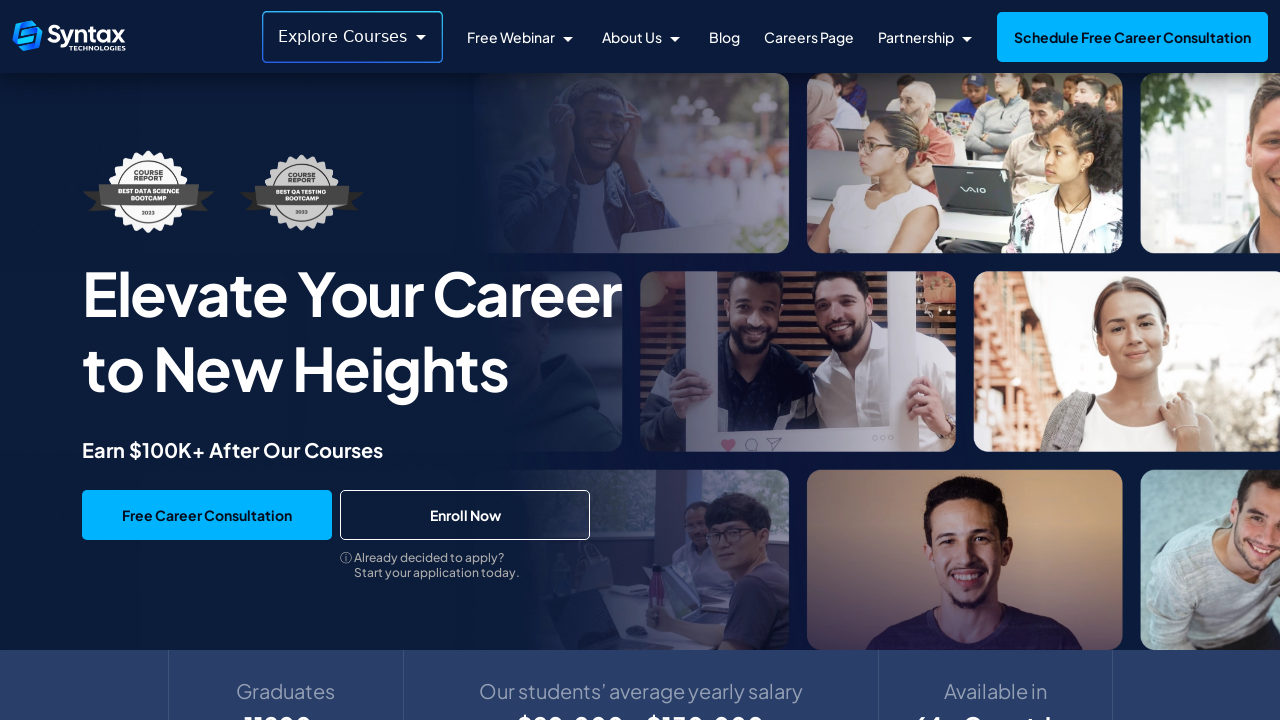

Verified URL contains syntaxtechs.com domain
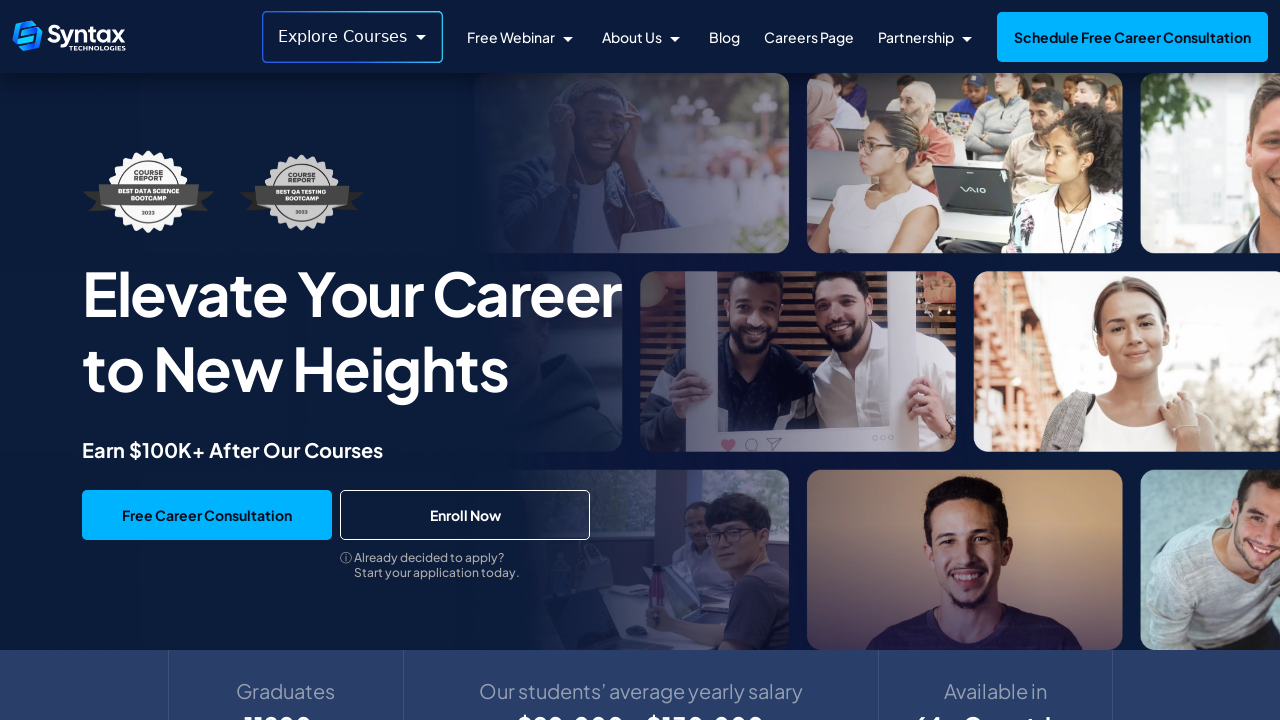

Retrieved page title
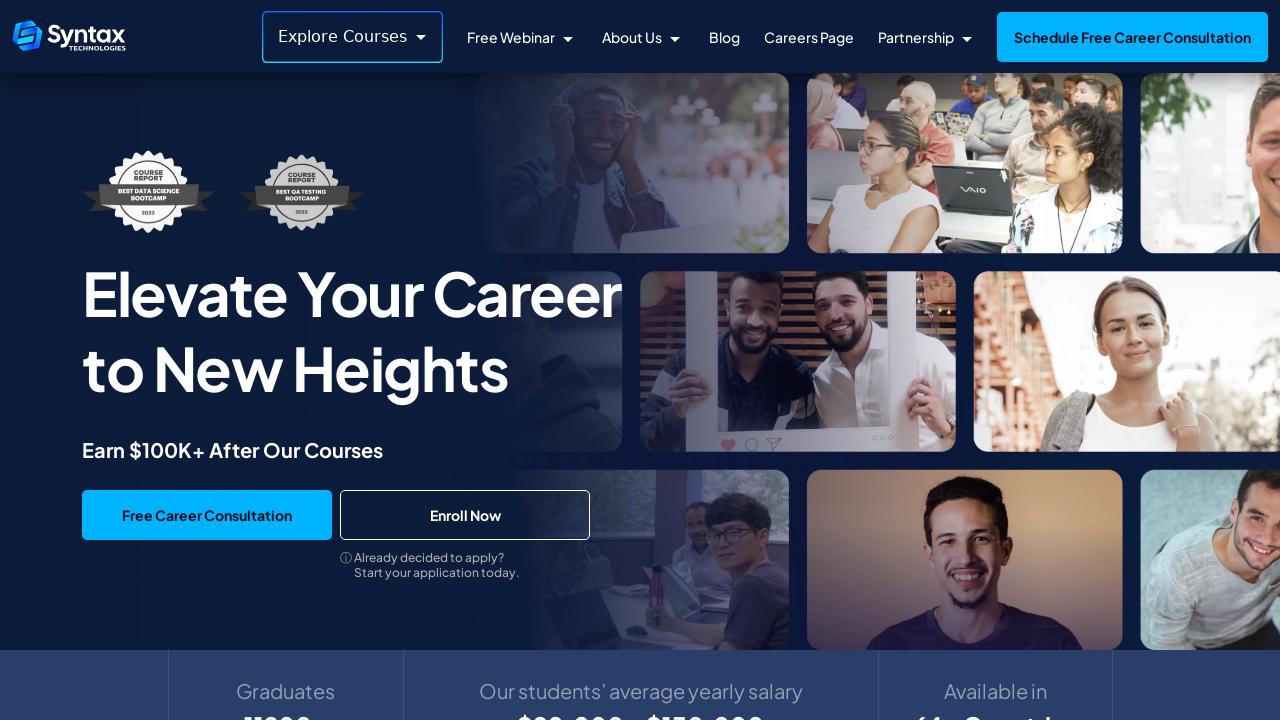

Verified page title is not empty
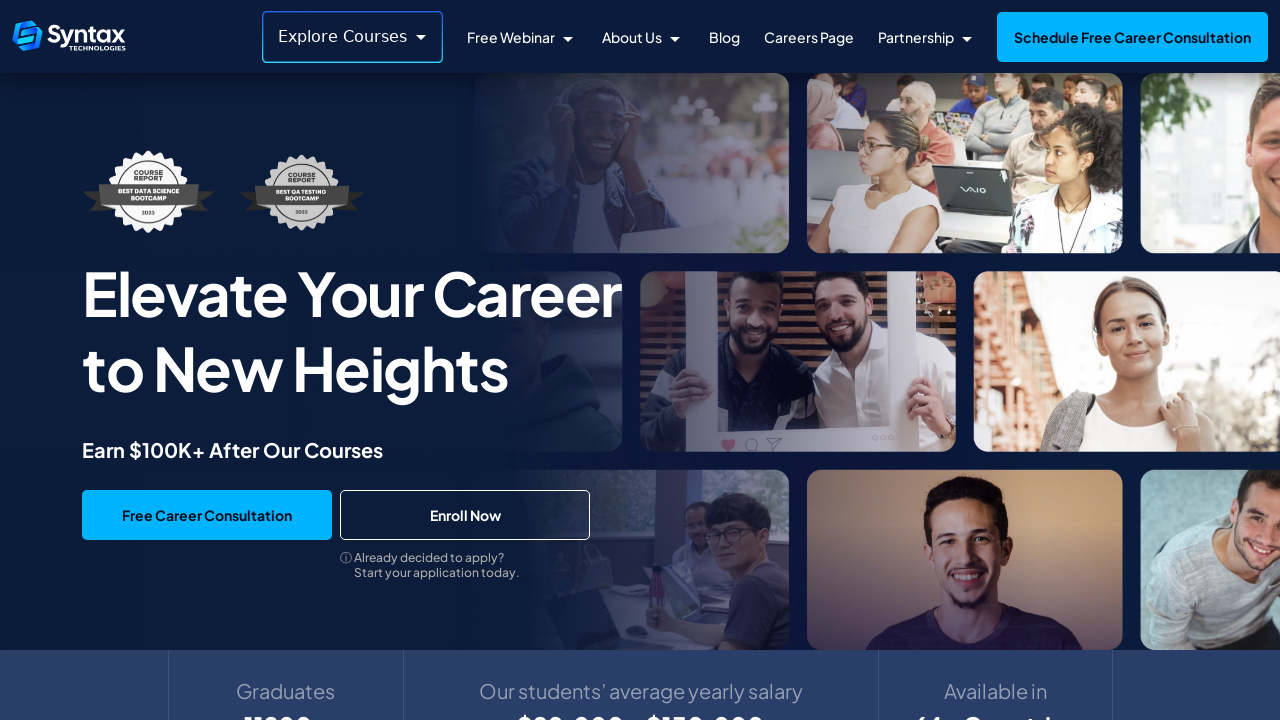

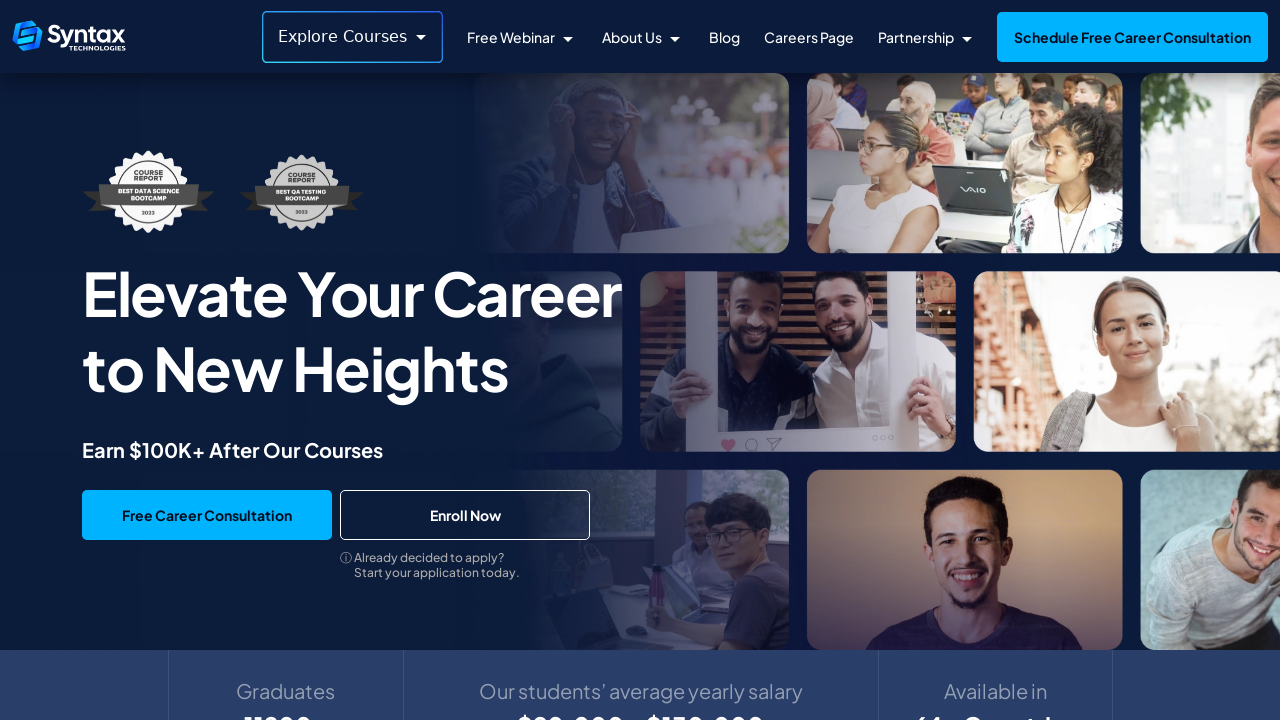